Tests movie ticket booking functionality by entering number of tickets, selecting ticket class, choosing user registration status, entering a promo code, and clicking the Book Now button to verify the final calculated price.

Starting URL: https://muntasir101.github.io/Movie-Ticket-Booking/

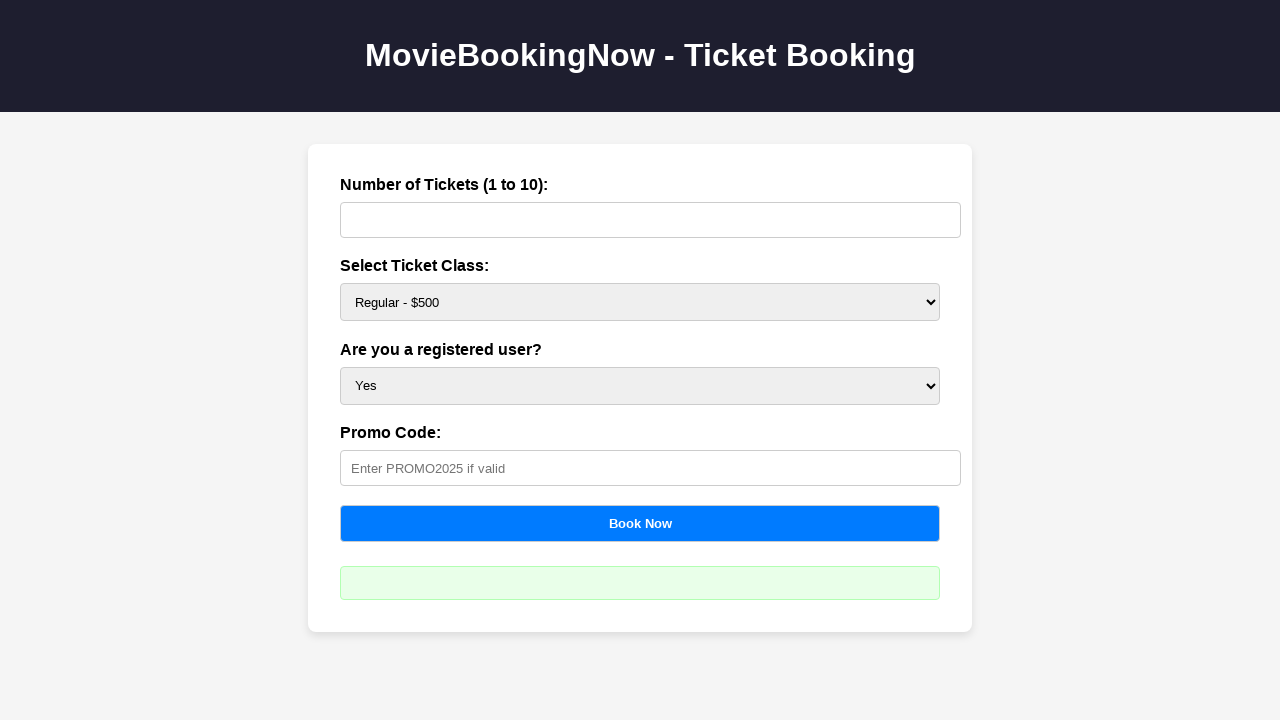

Waited for ticket number input field to be visible
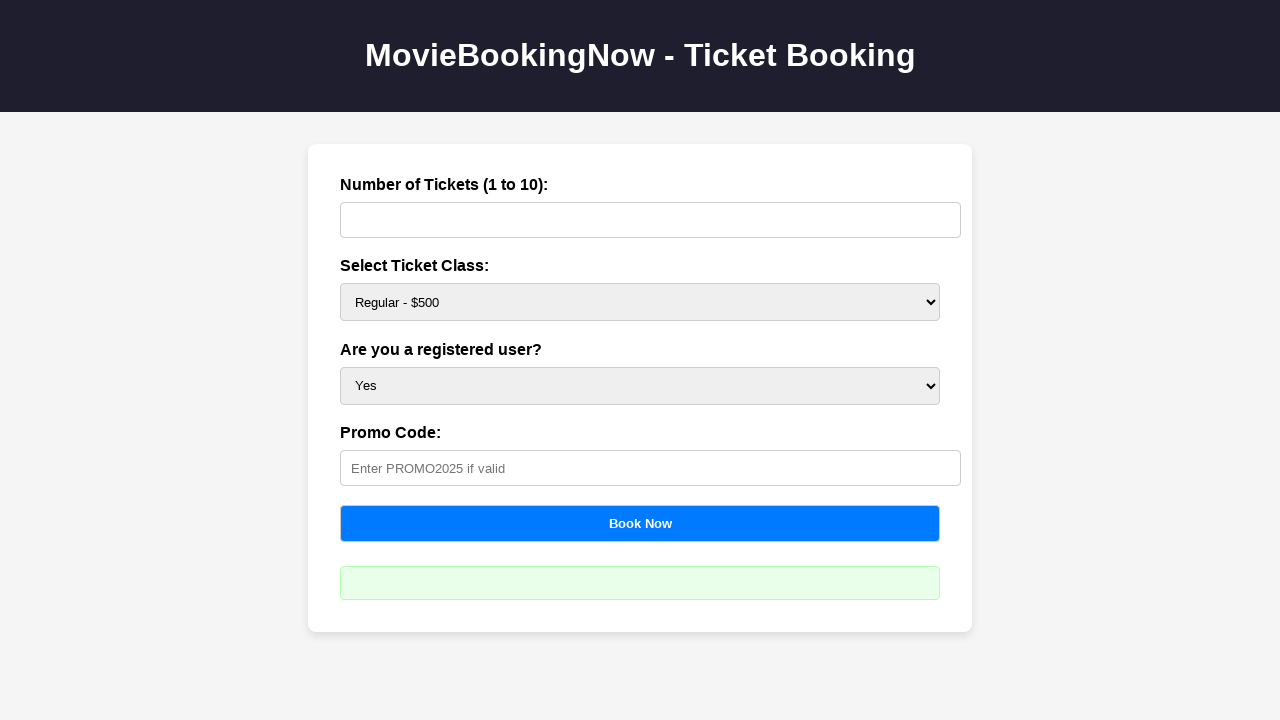

Entered 4 as the number of tickets on #tickets
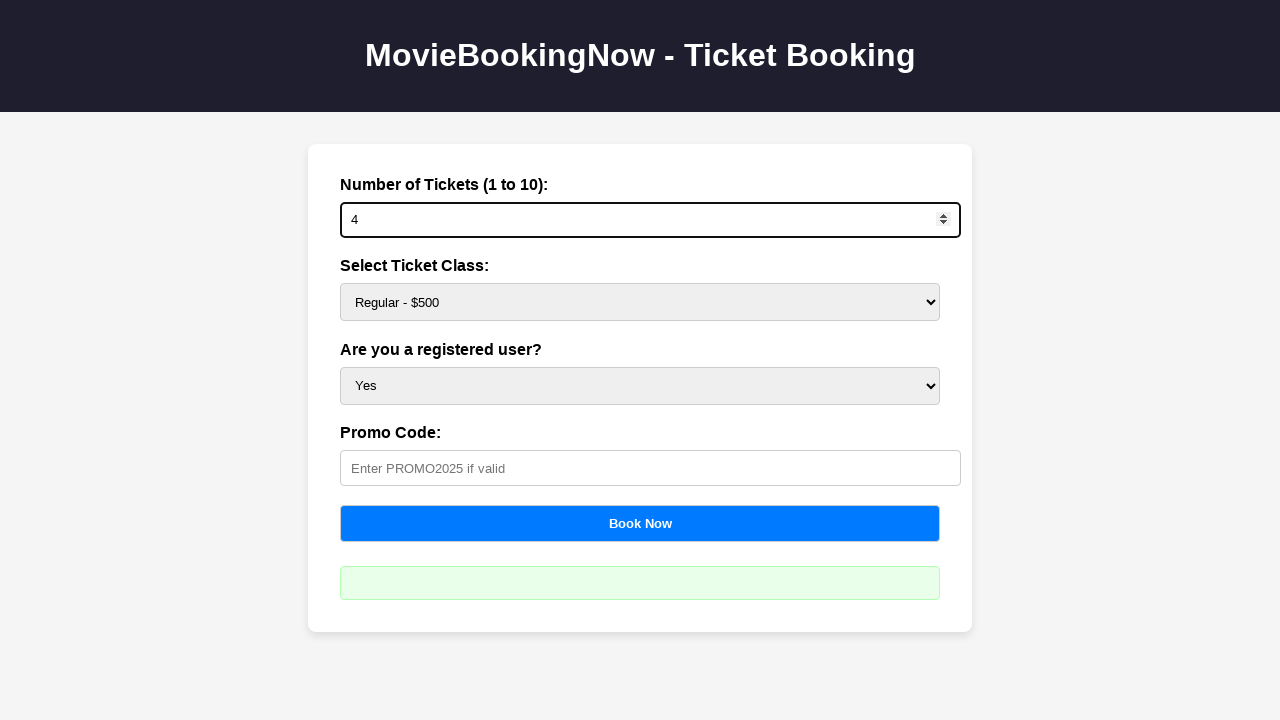

Selected VIP ticket class with price $2000 on #price
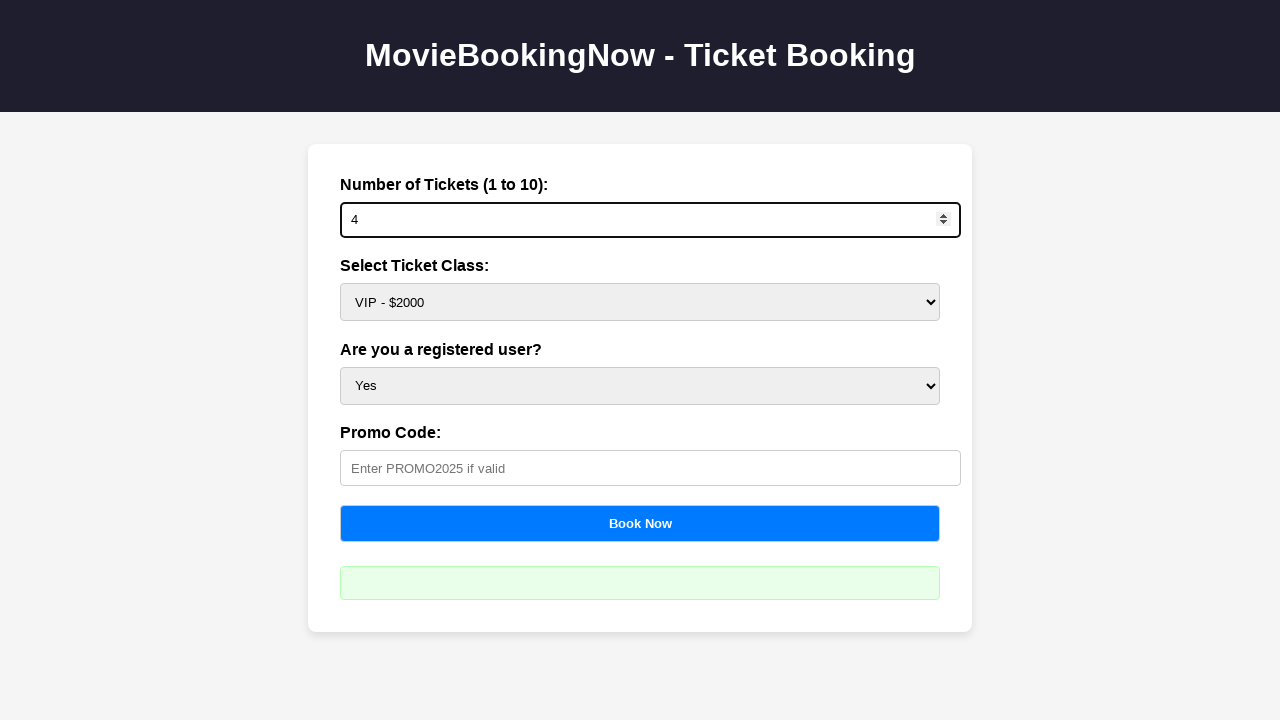

Selected non-registered user status on #user
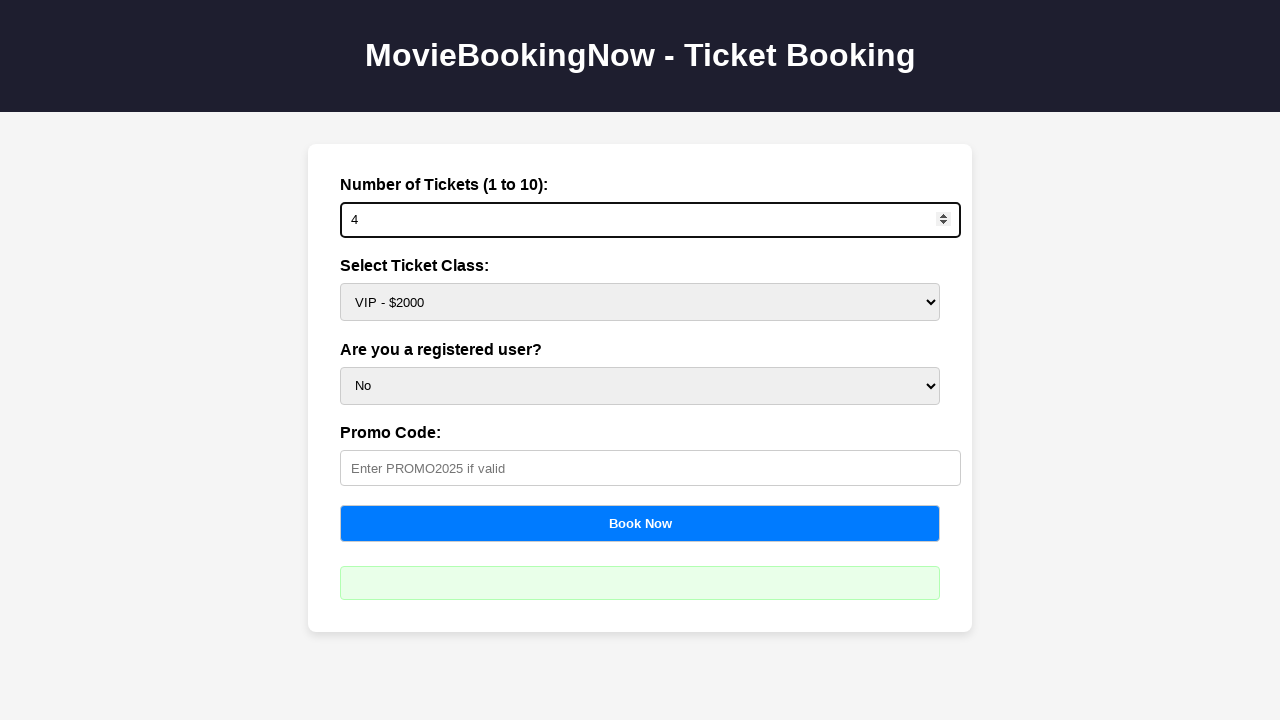

Entered promo code 'PROMO2027' on #promo
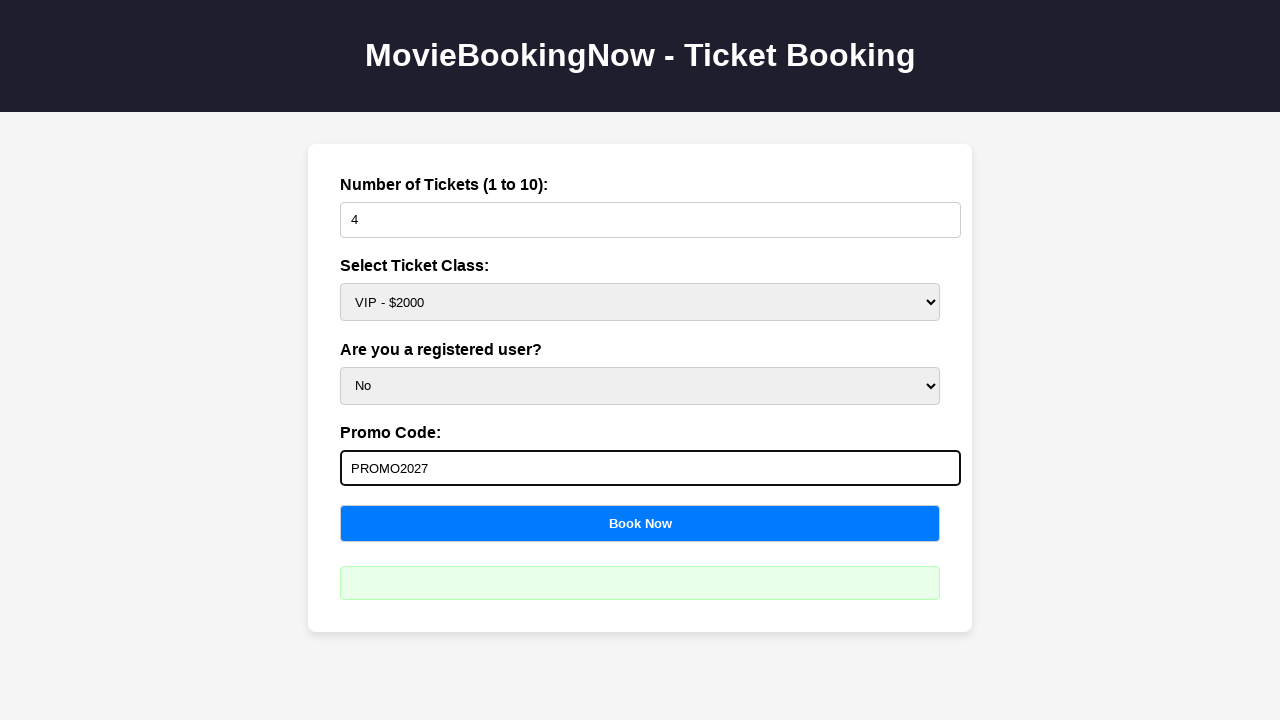

Clicked Book Now button to calculate booking at (640, 523) on button[onclick='calculateBooking()']
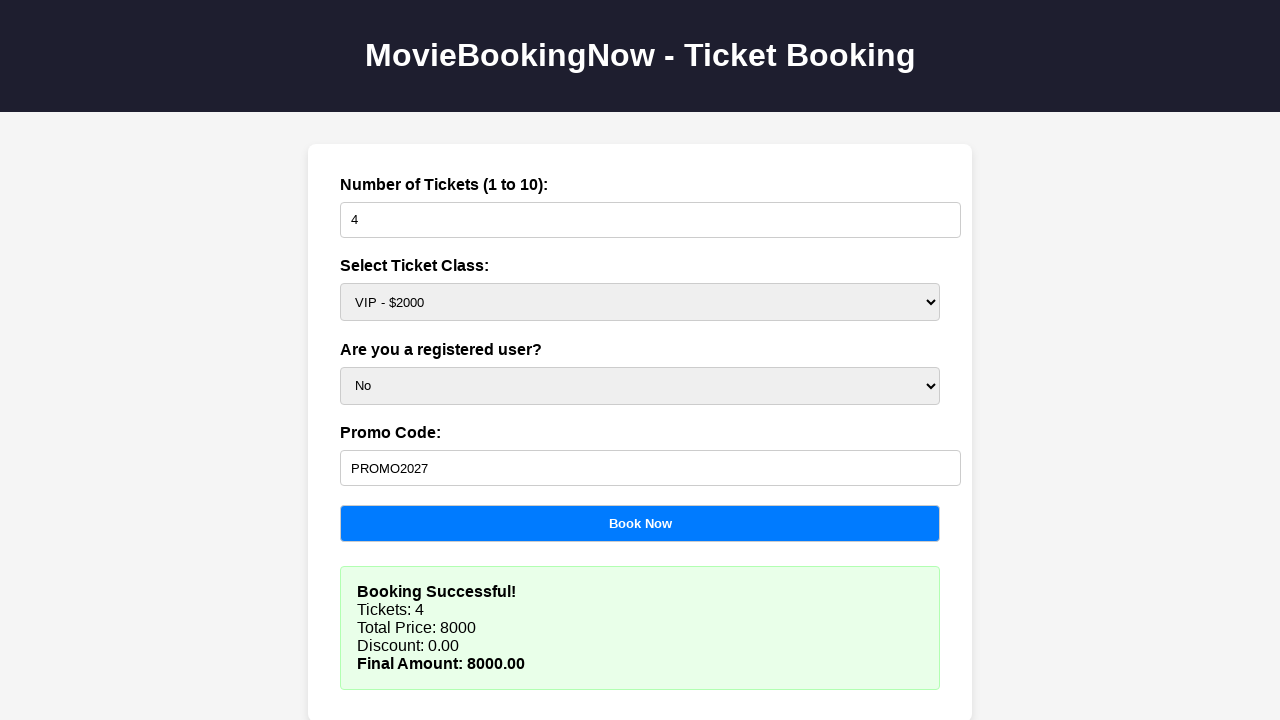

Final calculated price is displayed after booking submission
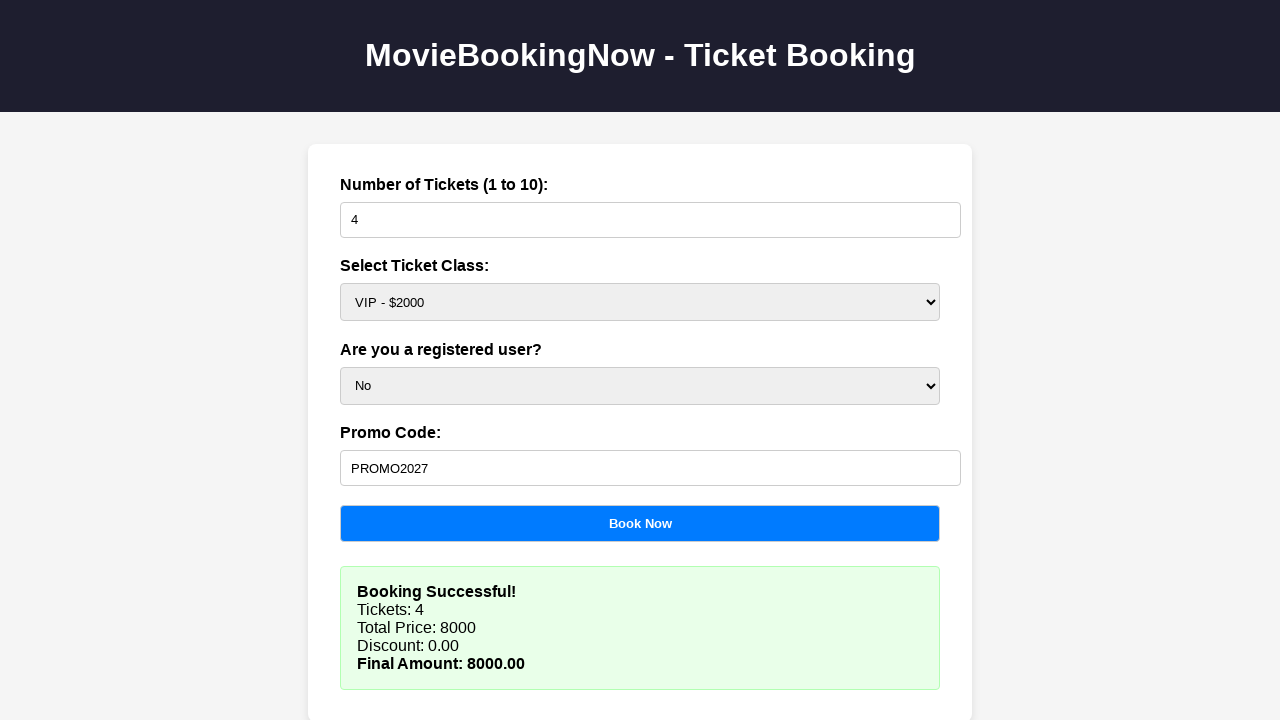

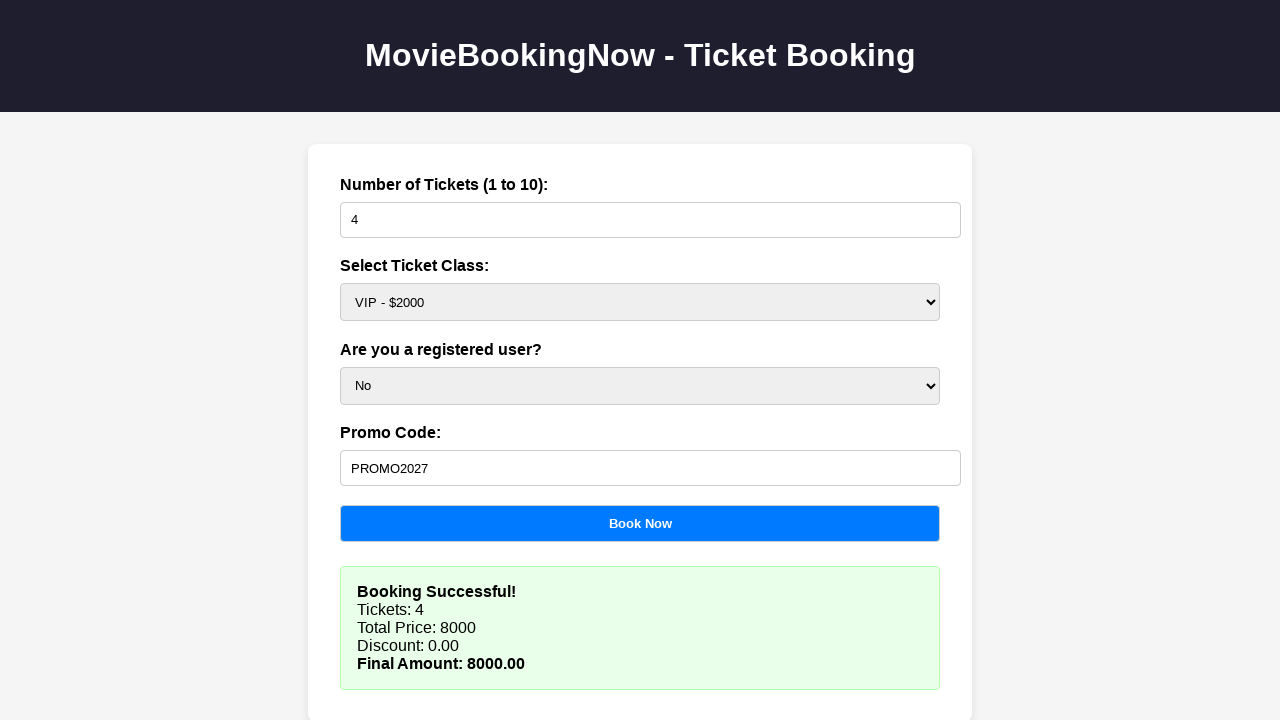